Tests navigation to the Download files page by clicking the link

Starting URL: https://bonigarcia.dev/selenium-webdriver-java/

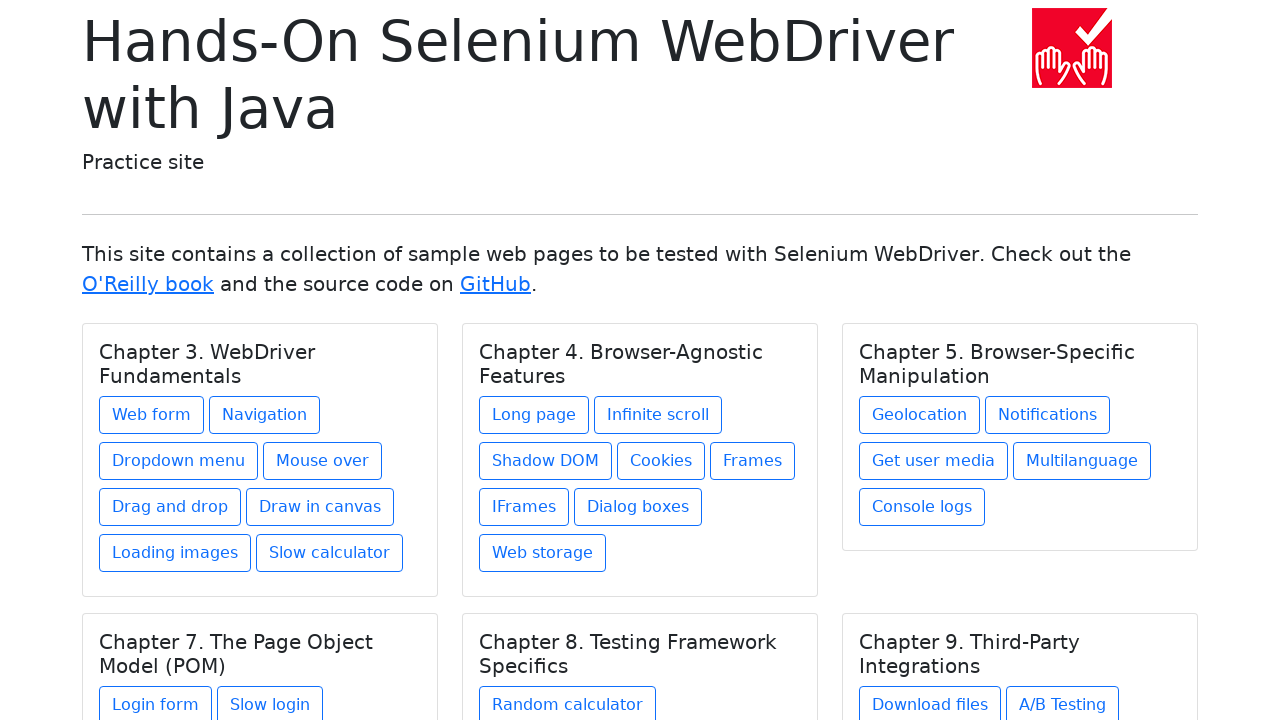

Clicked on the Download files link in Chapter 9. Third-Party Integrations section at (930, 701) on xpath=//div[@class='card-body']/h5[text()='Chapter 9. Third-Party Integrations']
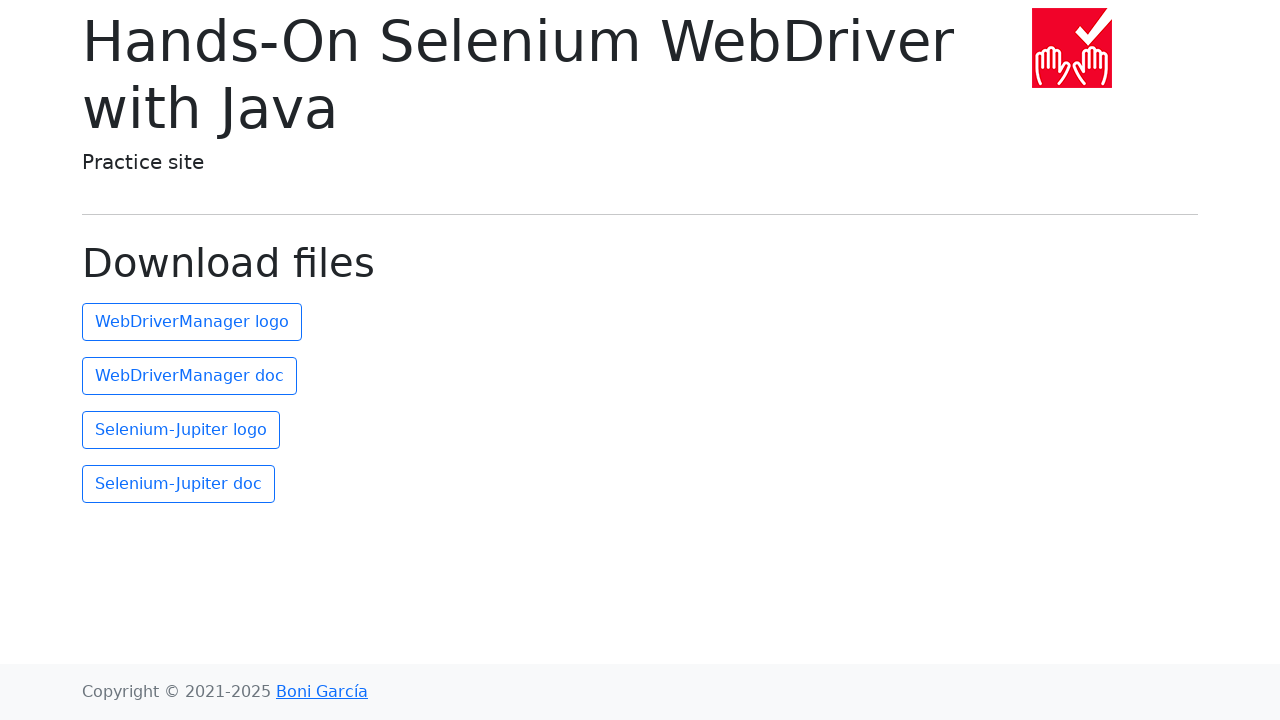

Download files page loaded and title element appeared
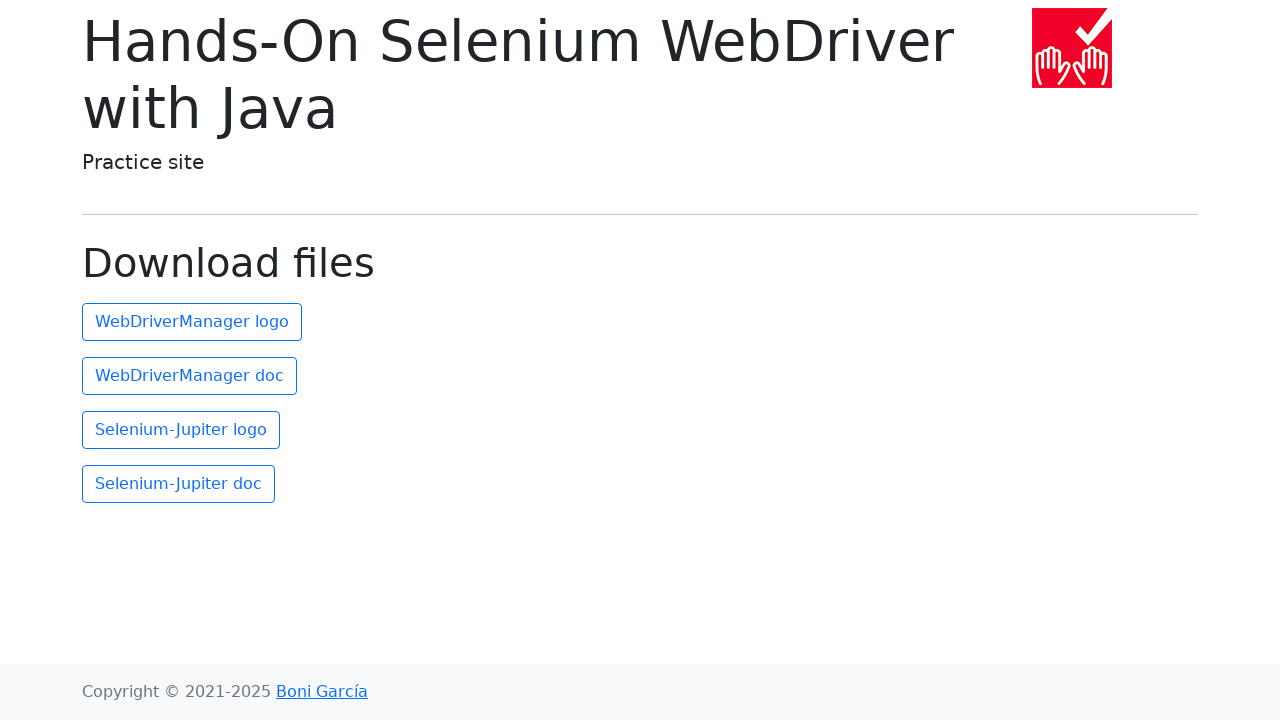

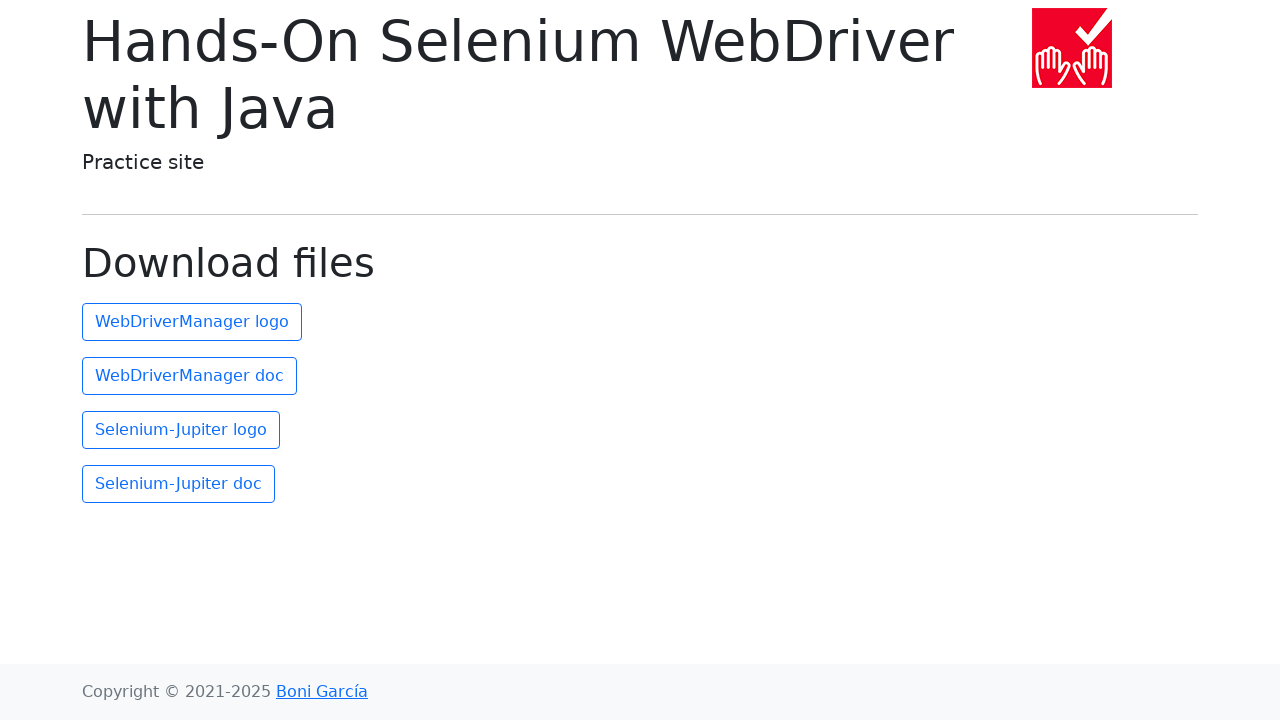